Tests various CSS selector methods on a form by filling in the first name and last name fields using different selector strategies (ID, class, attribute-value, partial attribute with parent-child relationship)

Starting URL: https://formy-project.herokuapp.com/form

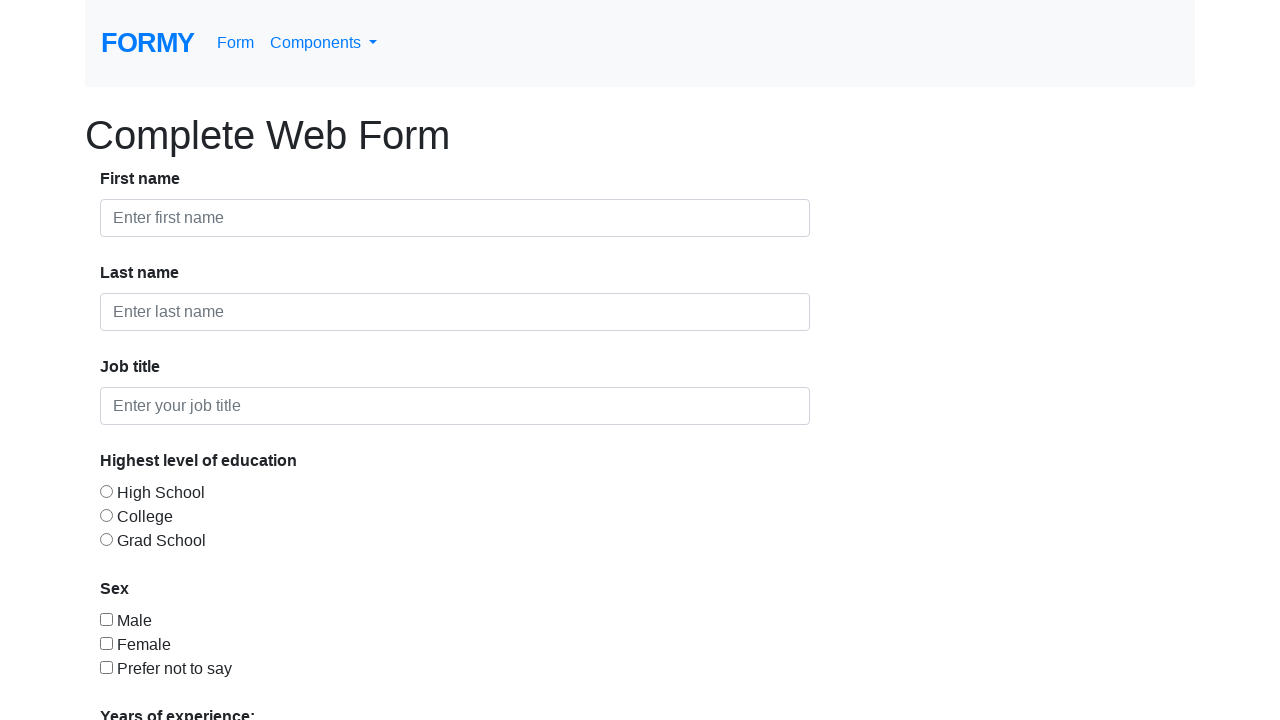

Filled first name field using ID selector with 'test1' on input#first-name
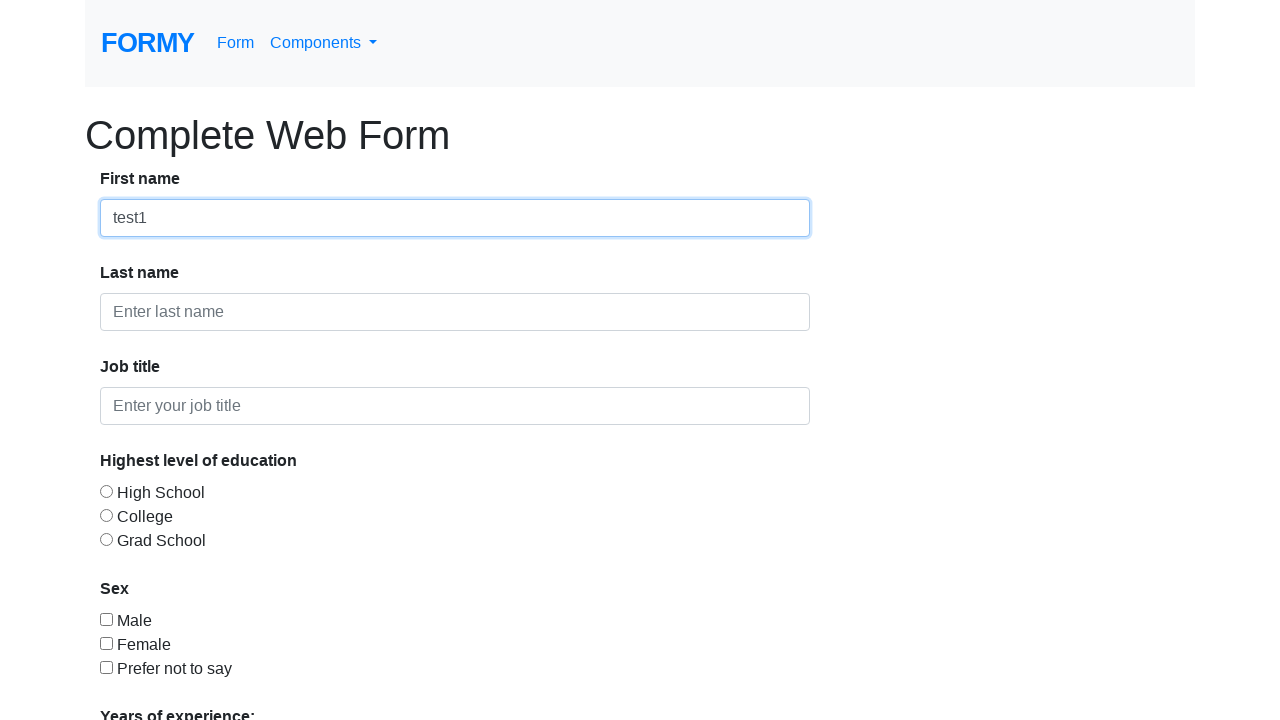

Filled form field using class selector with 'test2' on input.form-control
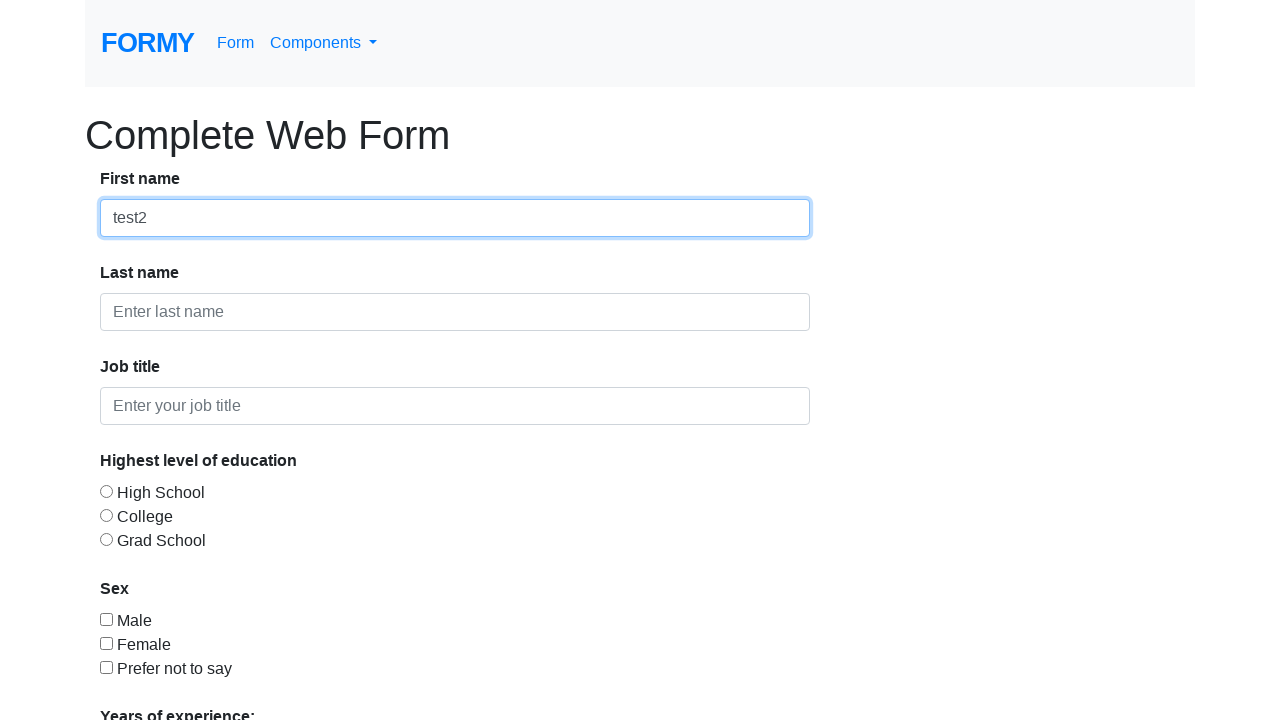

Filled last name field using attribute-value selector with 'test3' on input[placeholder="Enter last name"]
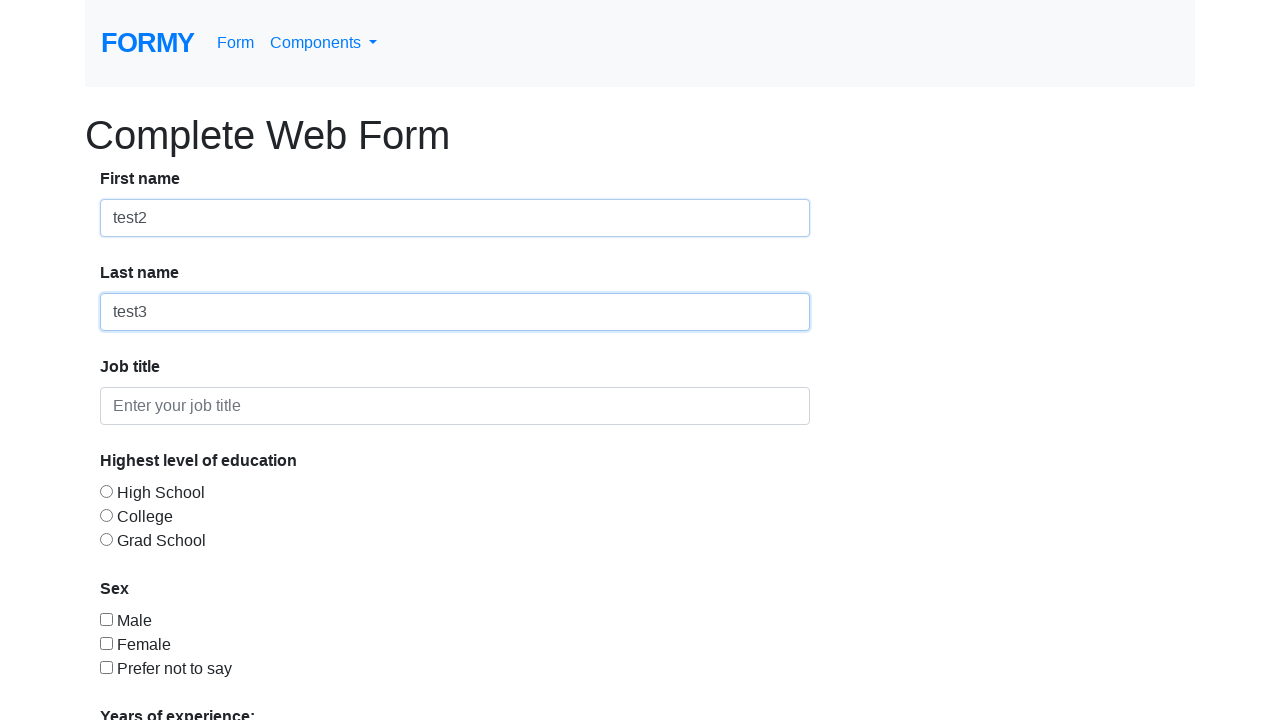

Filled last name field using partial attribute match with parent-child selector with 'test4' on div input[placeholder*="last name"]
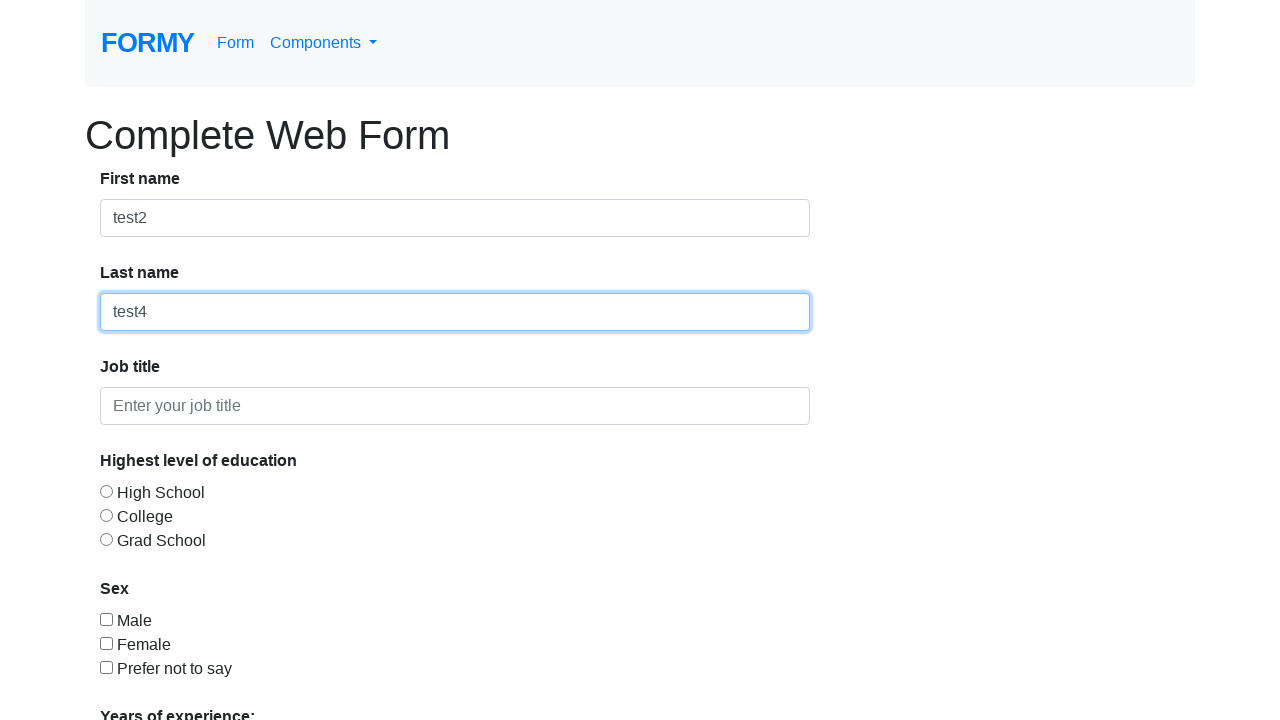

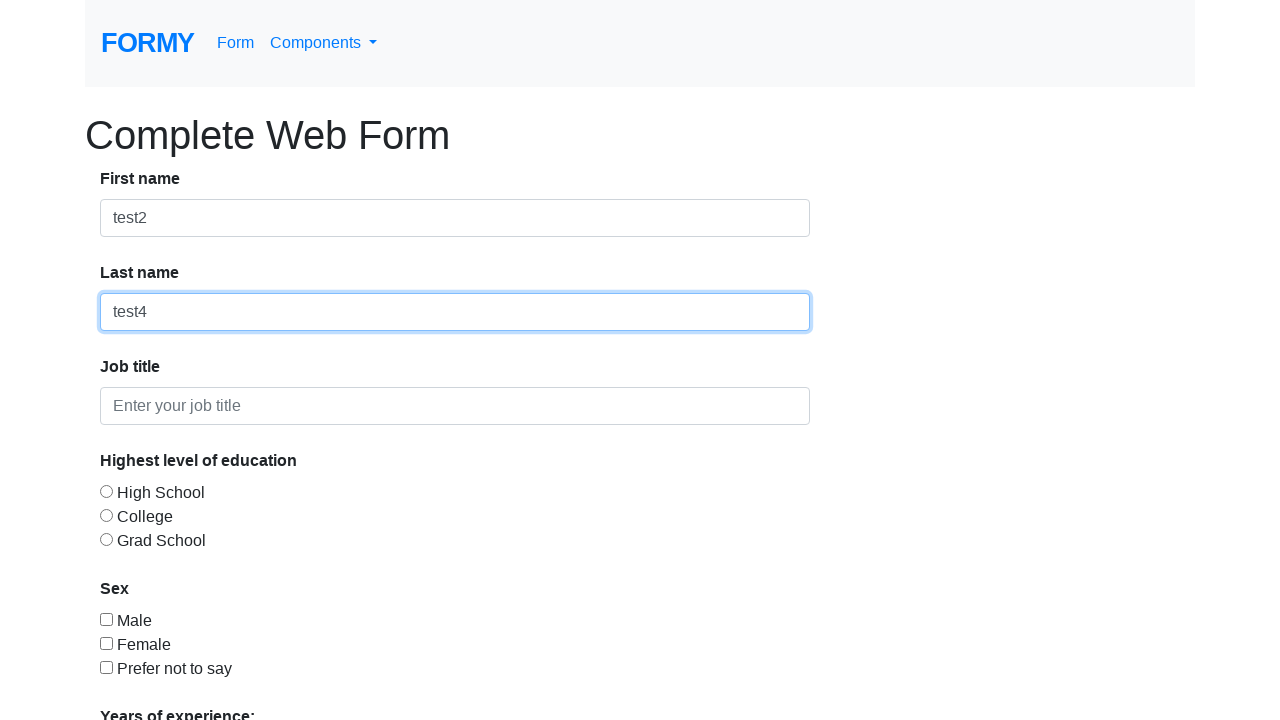